Tests pagination functionality by sorting a table, searching for a specific item across multiple pages, and extracting its price

Starting URL: https://rahulshettyacademy.com/seleniumPractise/#/offers

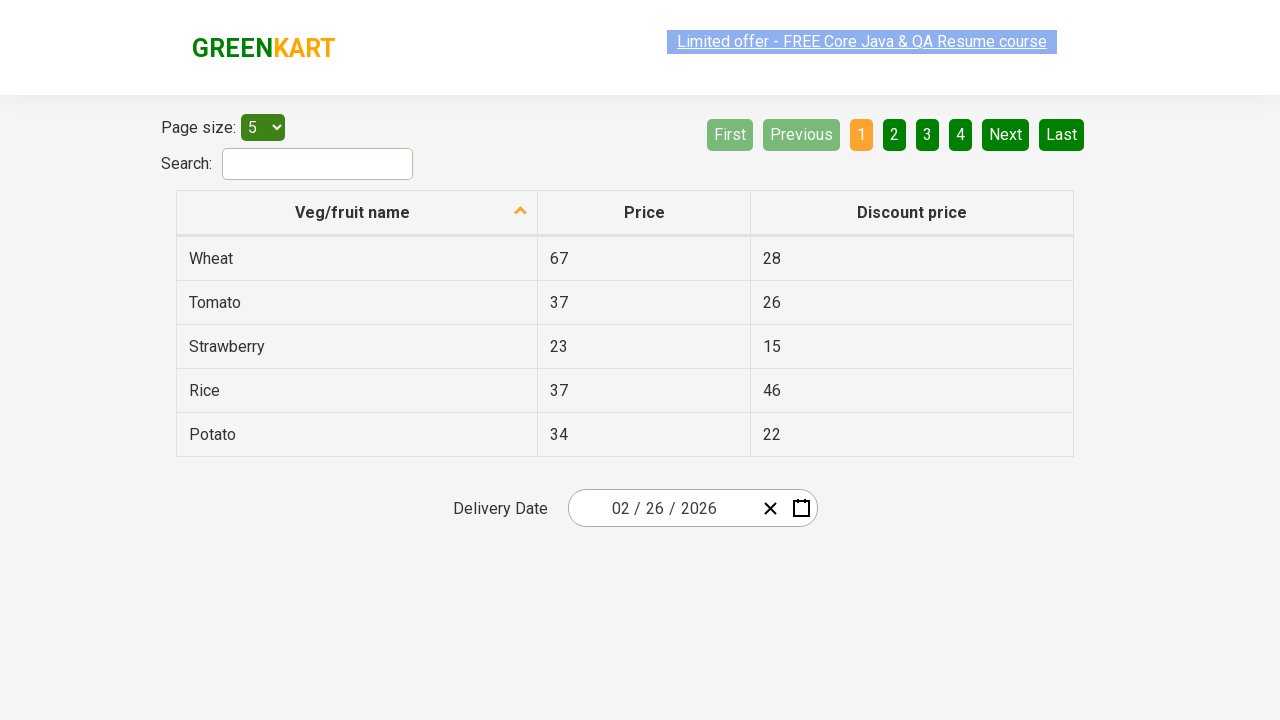

Clicked on 'Veg/fruit name' column header to sort the table at (353, 212) on xpath=//span[text()='Veg/fruit name']
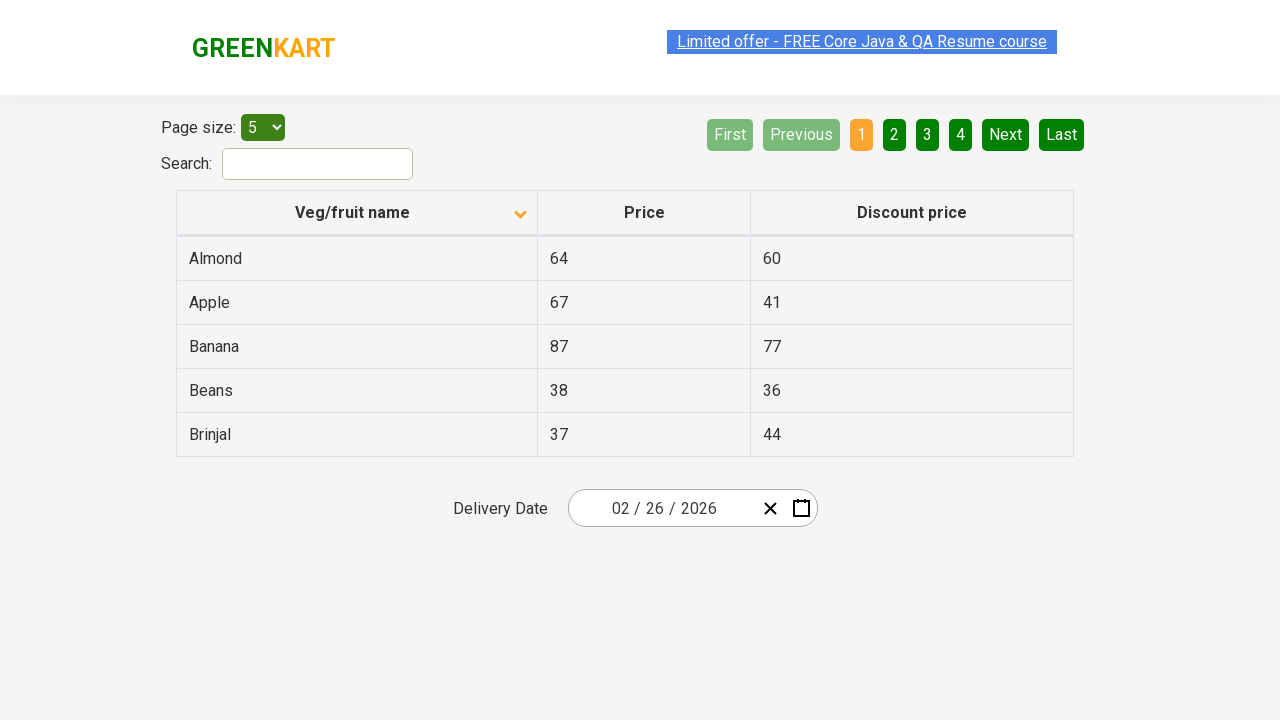

Retrieved all elements from first column of the table
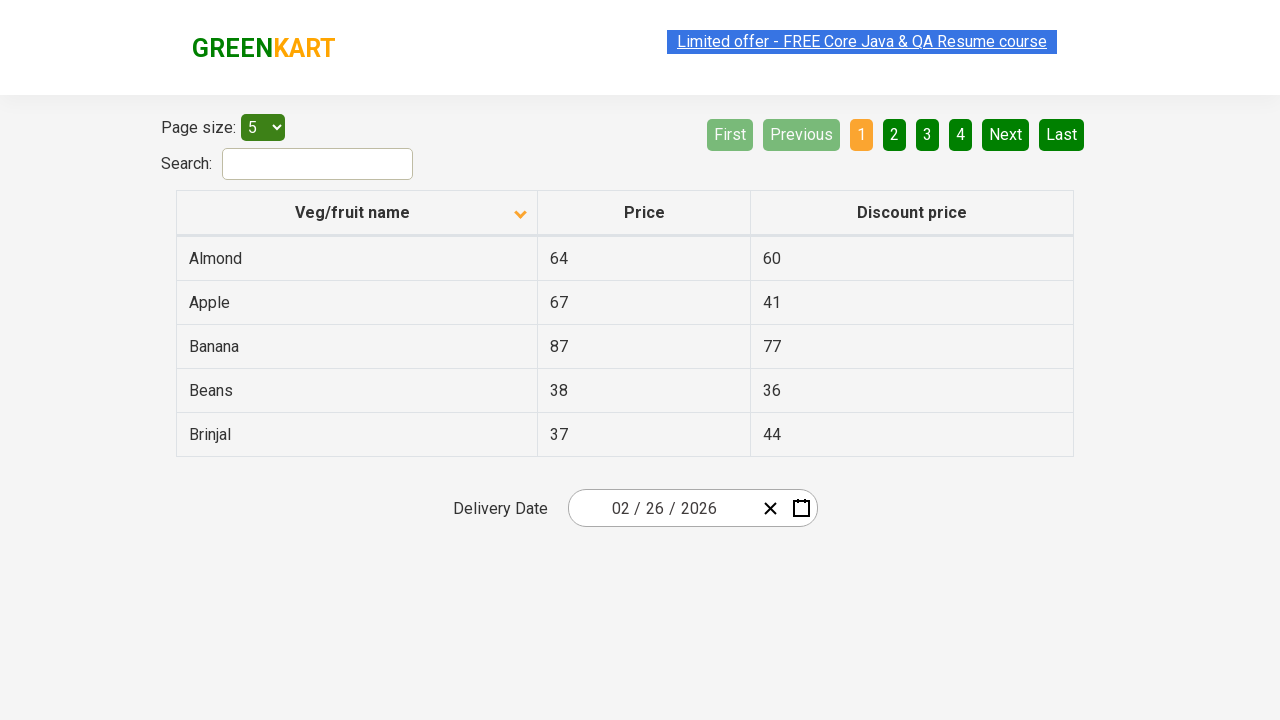

Clicked 'Next' button to navigate to the next page at (1006, 134) on xpath=//a[@aria-label='Next']
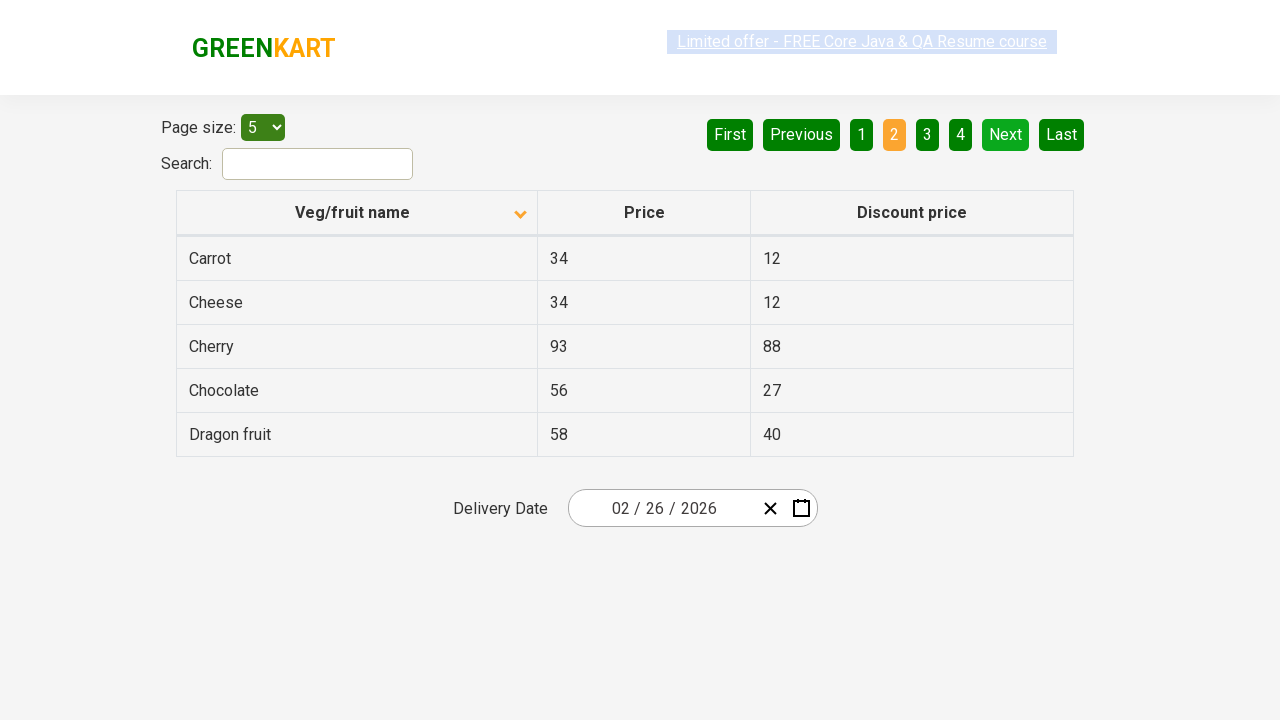

Waited for next page to load
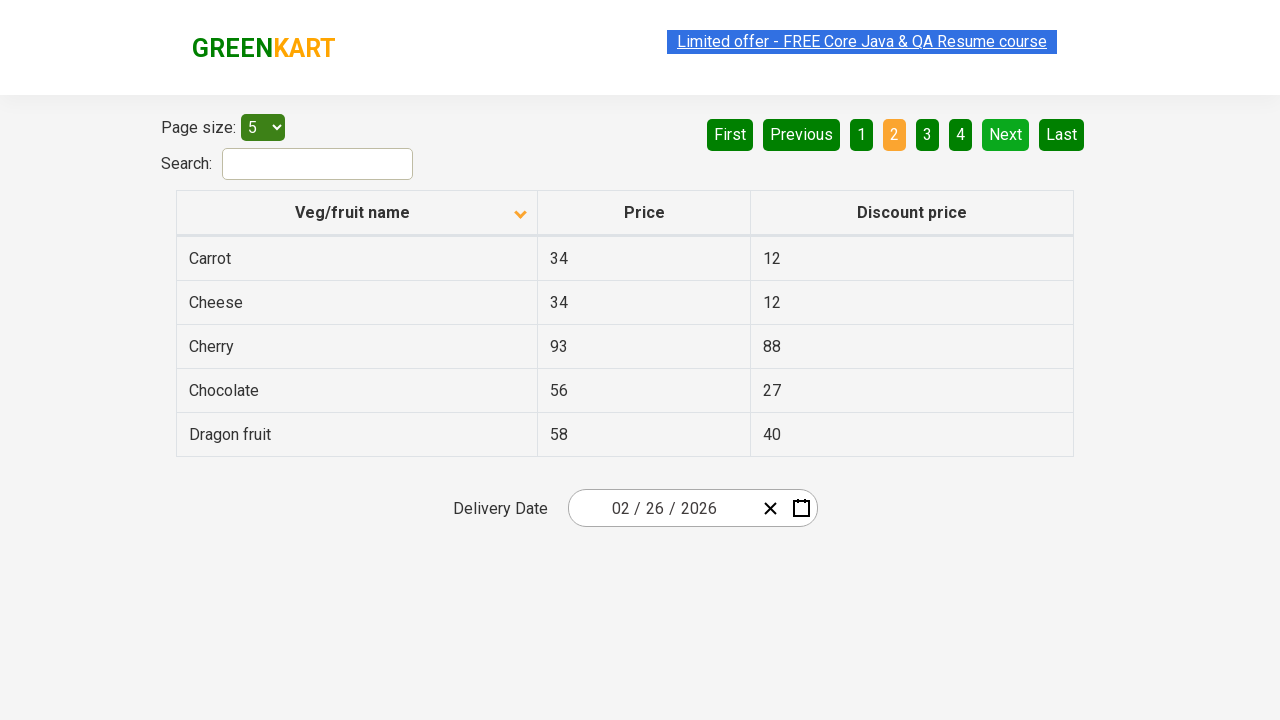

Retrieved all elements from first column of the table
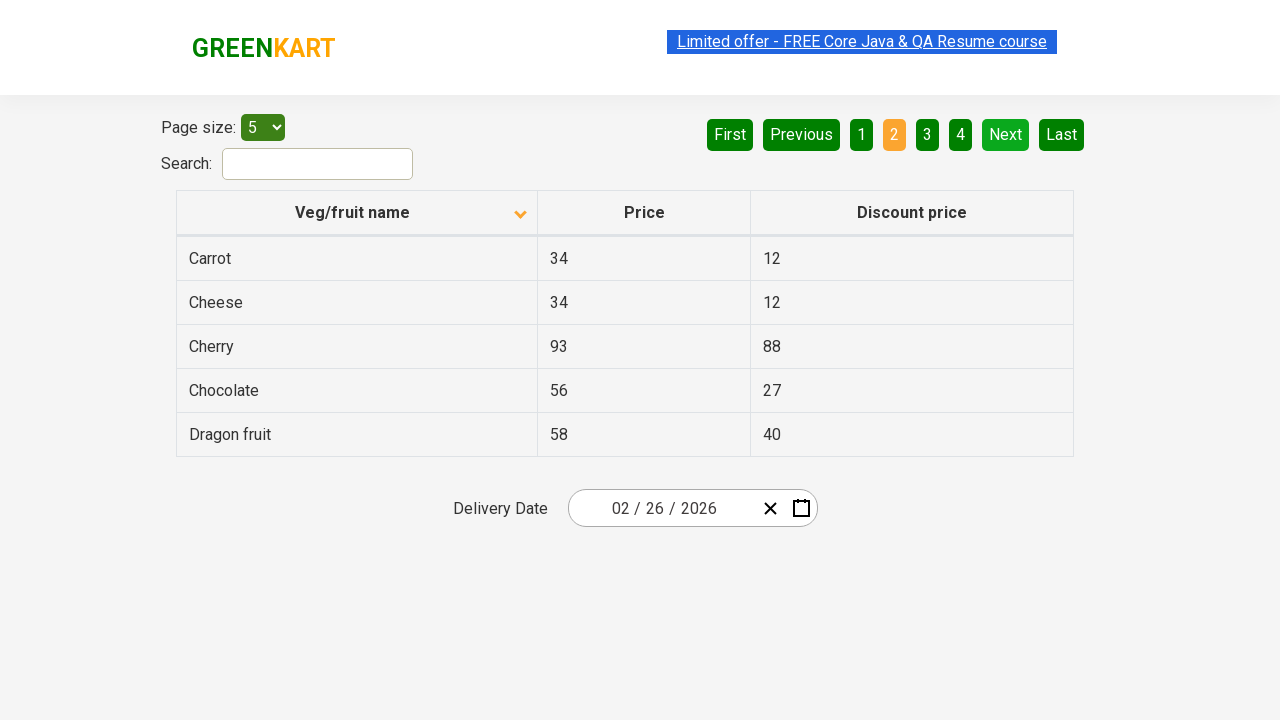

Clicked 'Next' button to navigate to the next page at (1006, 134) on xpath=//a[@aria-label='Next']
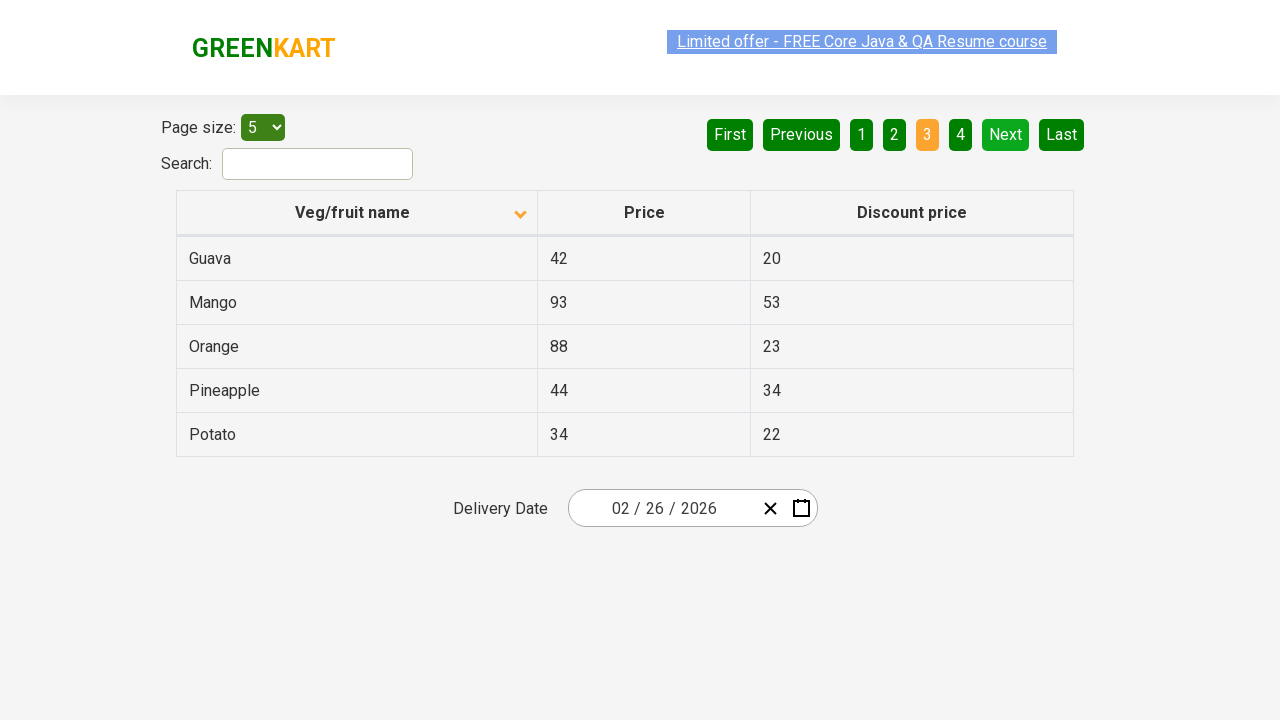

Waited for next page to load
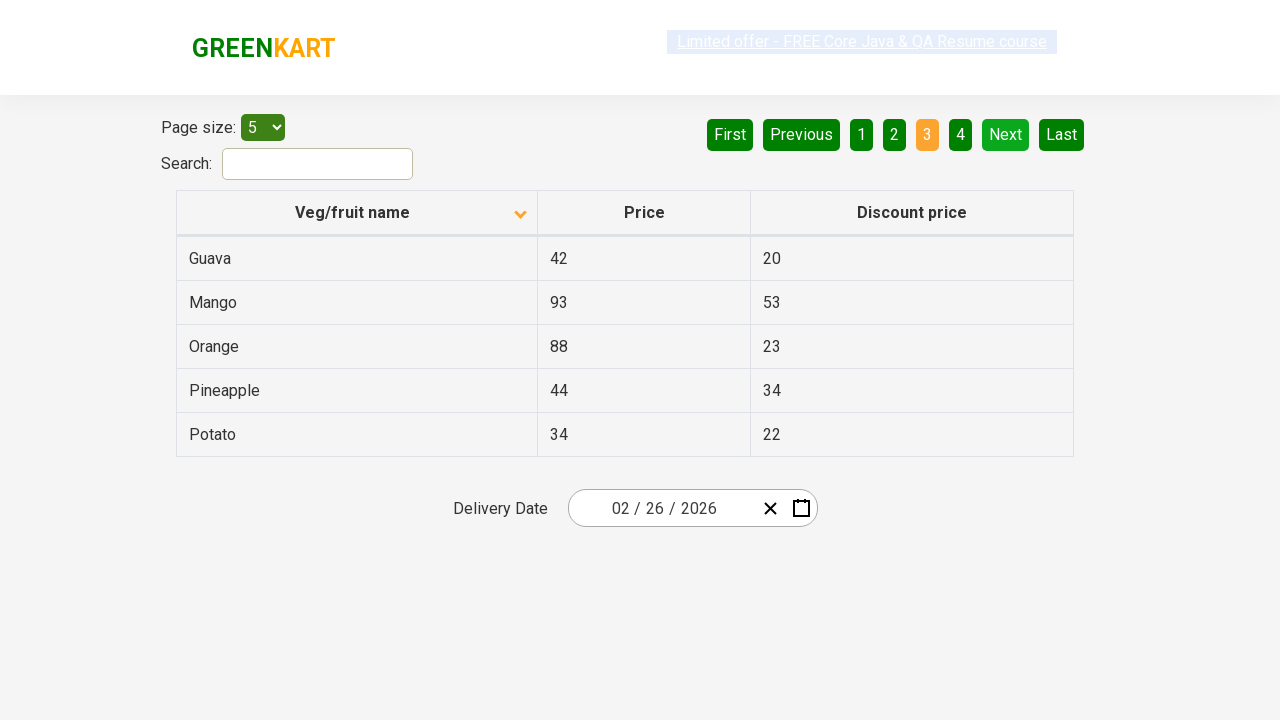

Retrieved all elements from first column of the table
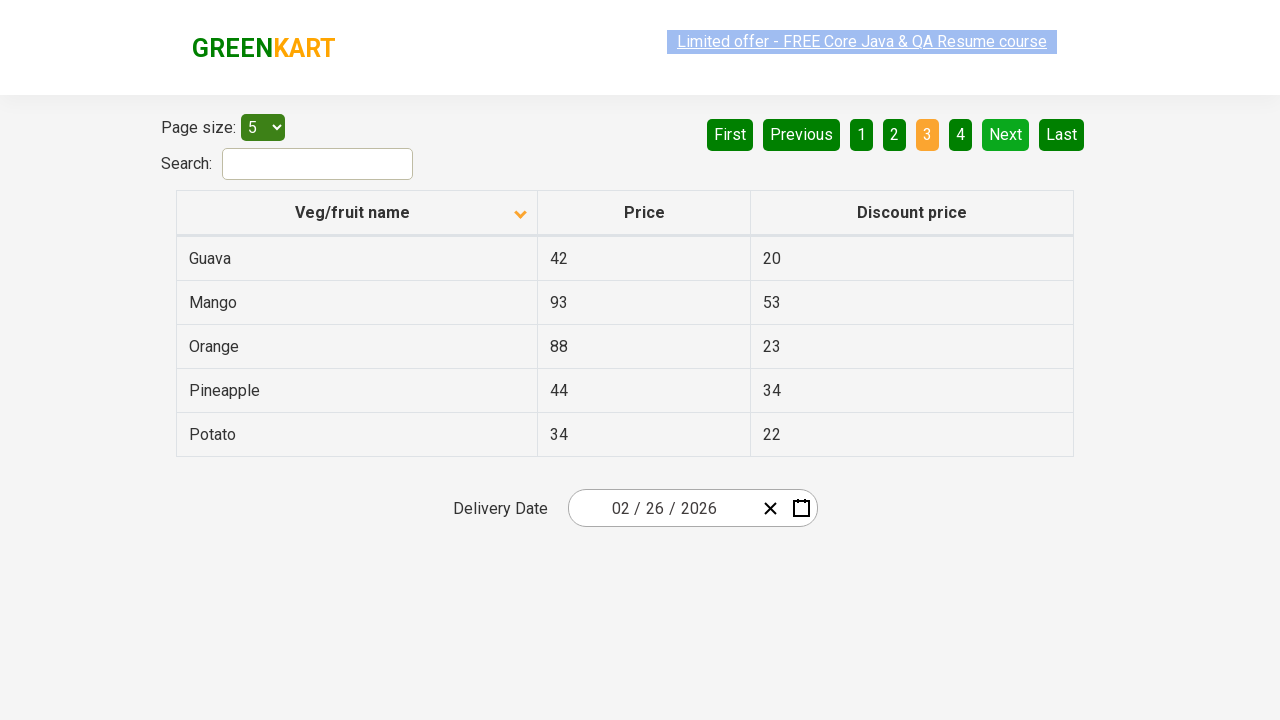

Clicked 'Next' button to navigate to the next page at (1006, 134) on xpath=//a[@aria-label='Next']
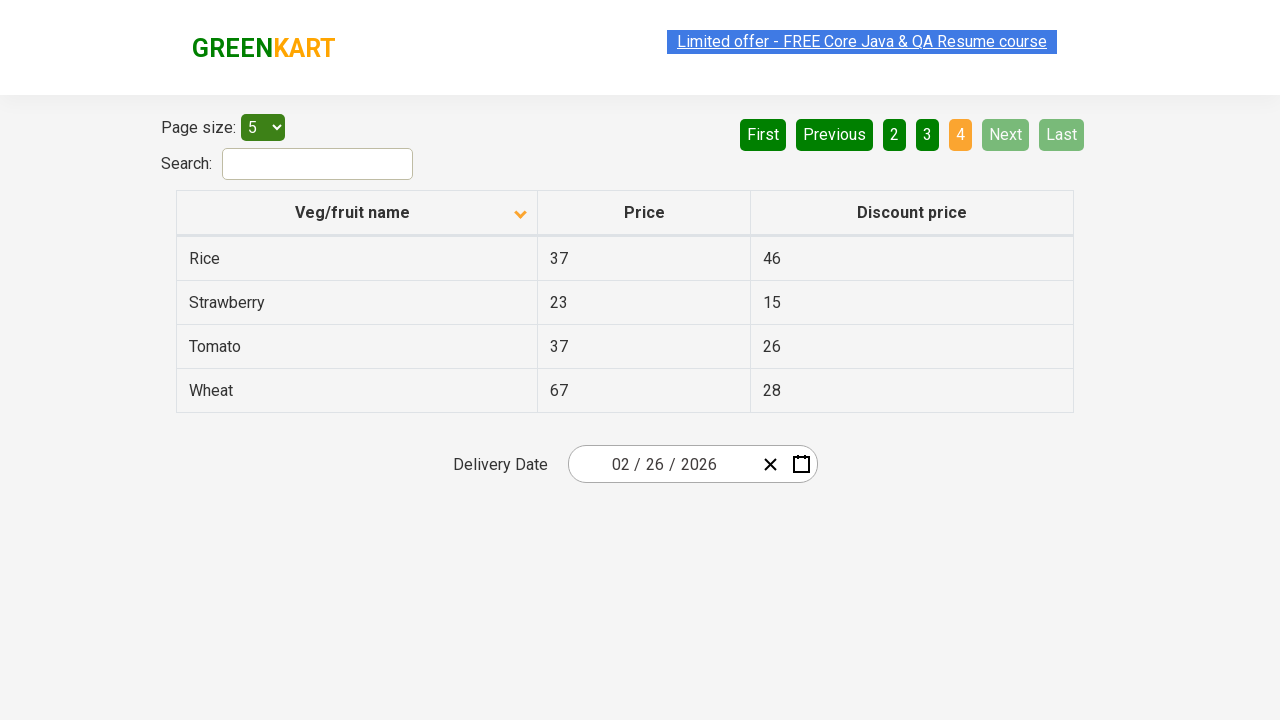

Waited for next page to load
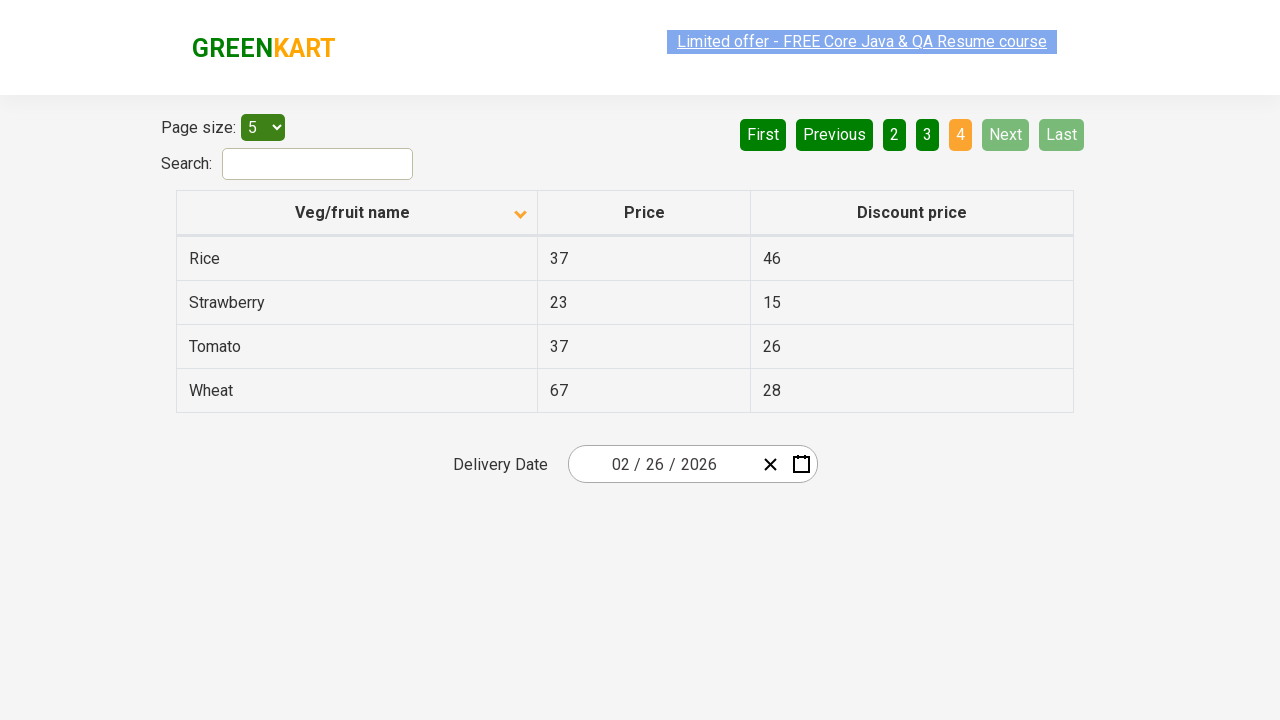

Retrieved all elements from first column of the table
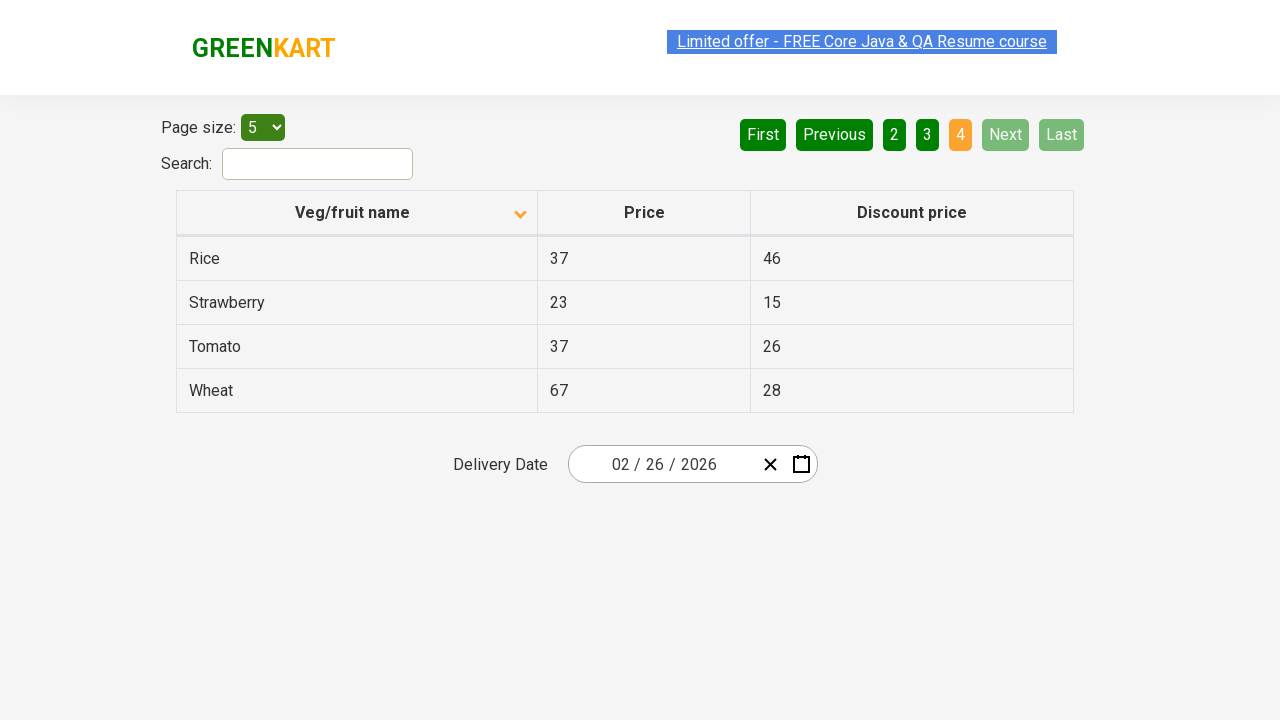

Found 'Rice' in table with price: 37
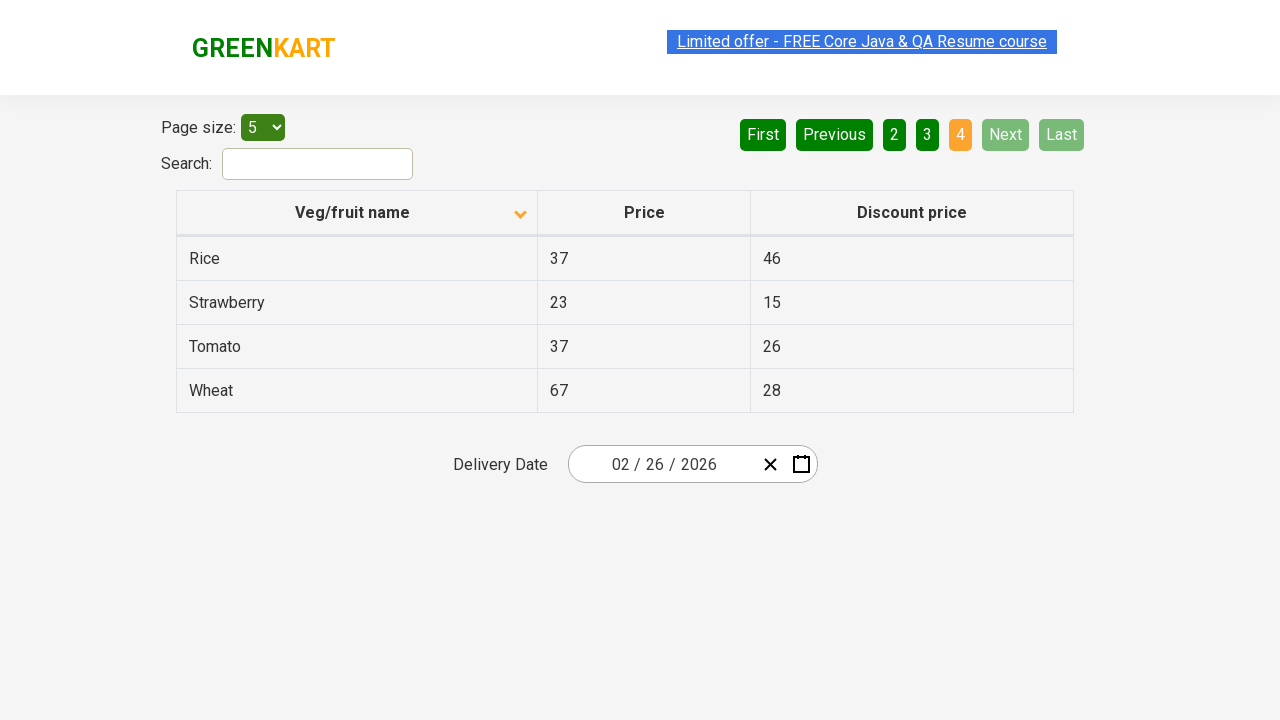

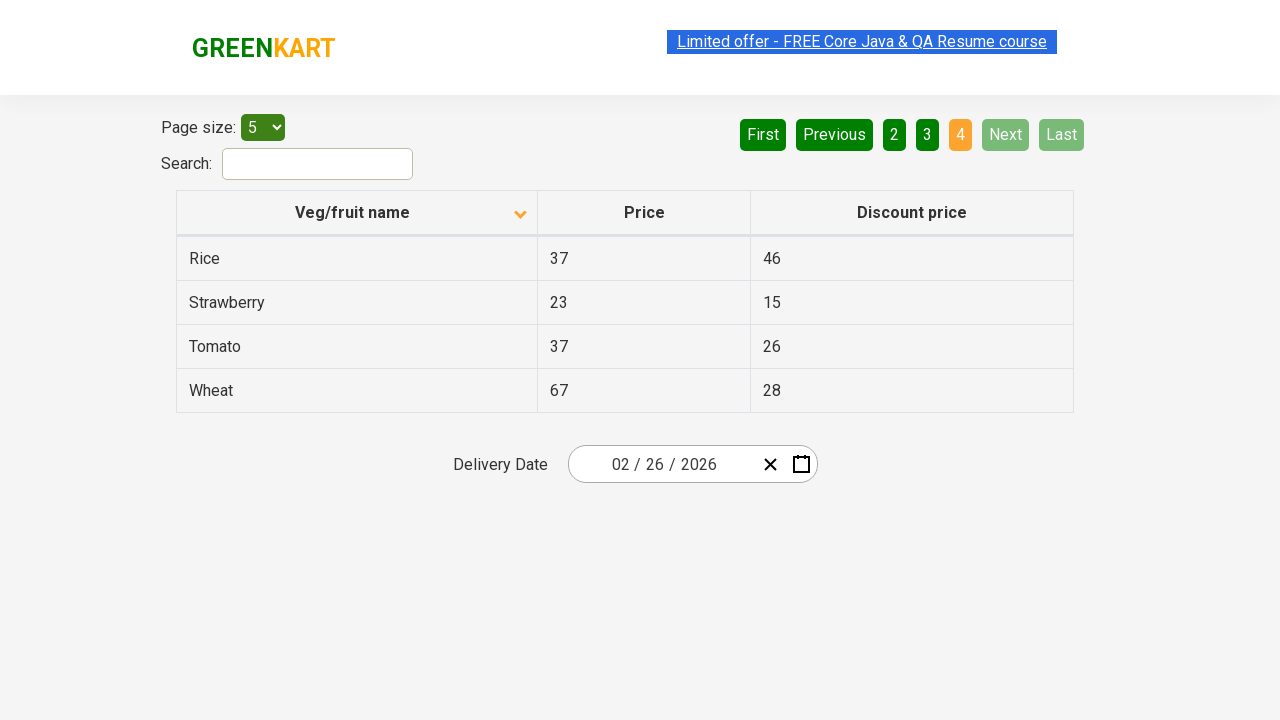